Tests responsive design by changing viewport sizes to desktop, tablet, and mobile dimensions

Starting URL: https://airwave-complete.netlify.app

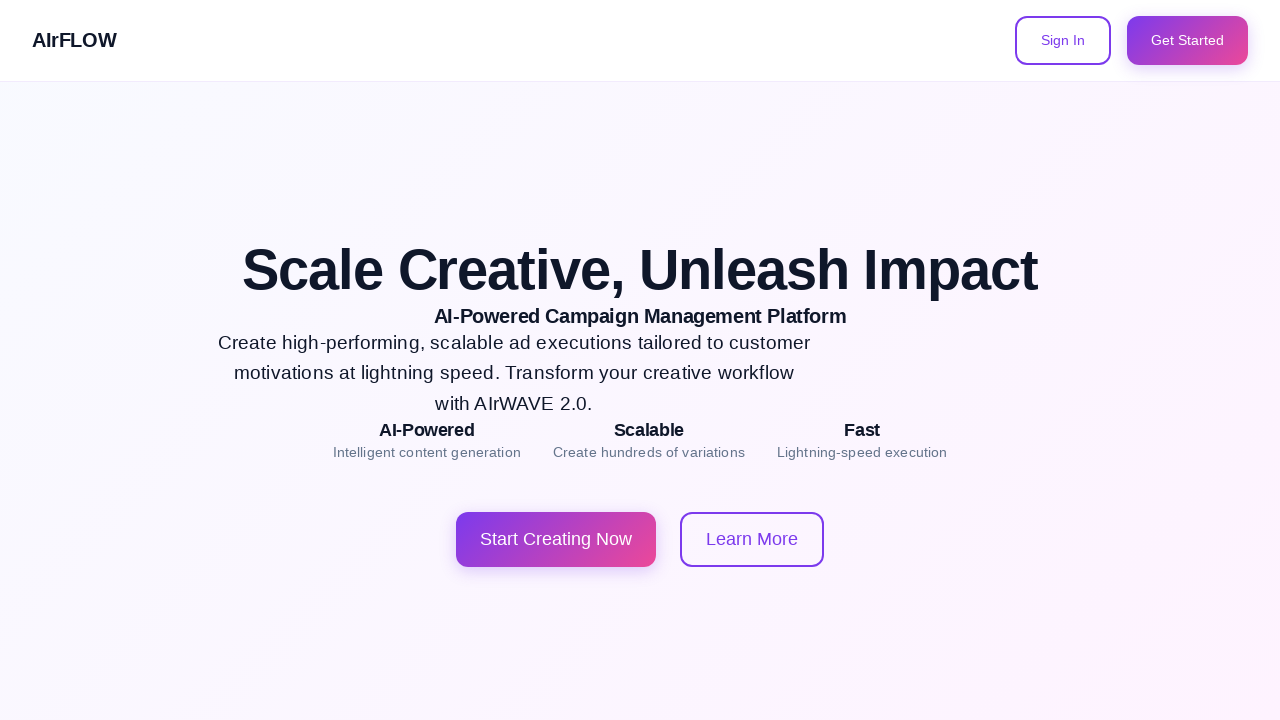

Waited for page to reach network idle state
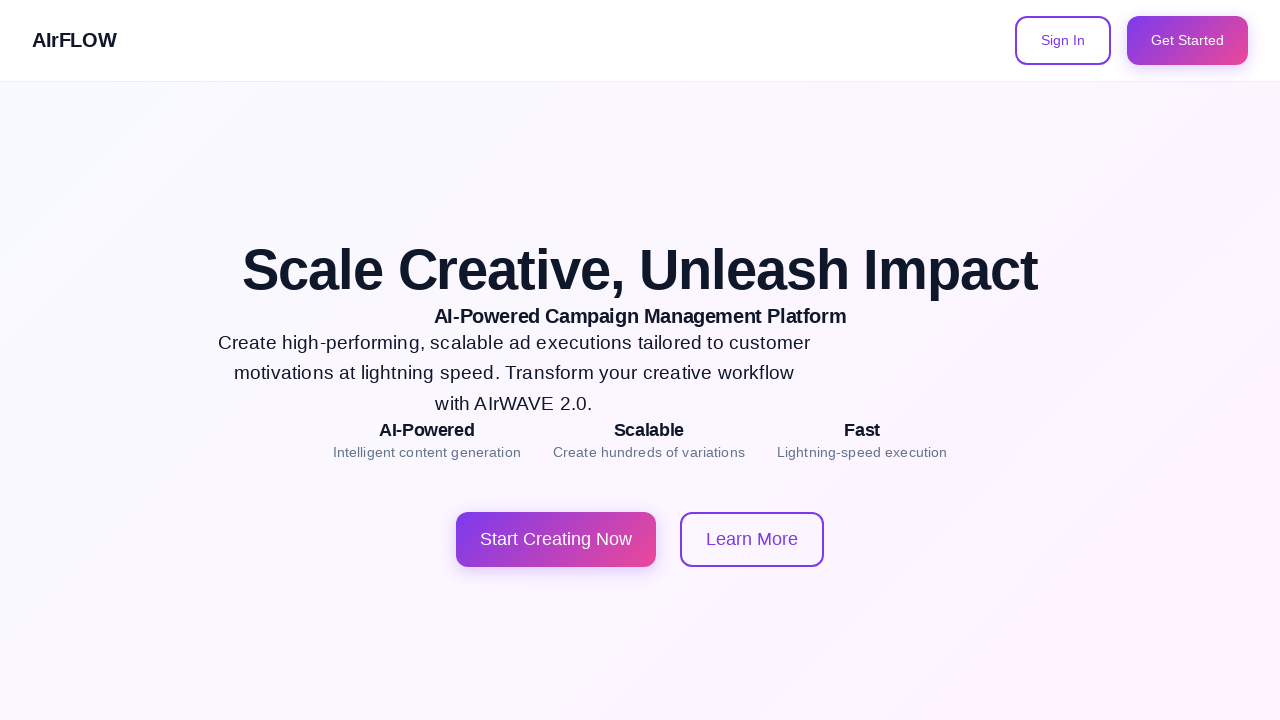

Waited 2 seconds for page to fully render
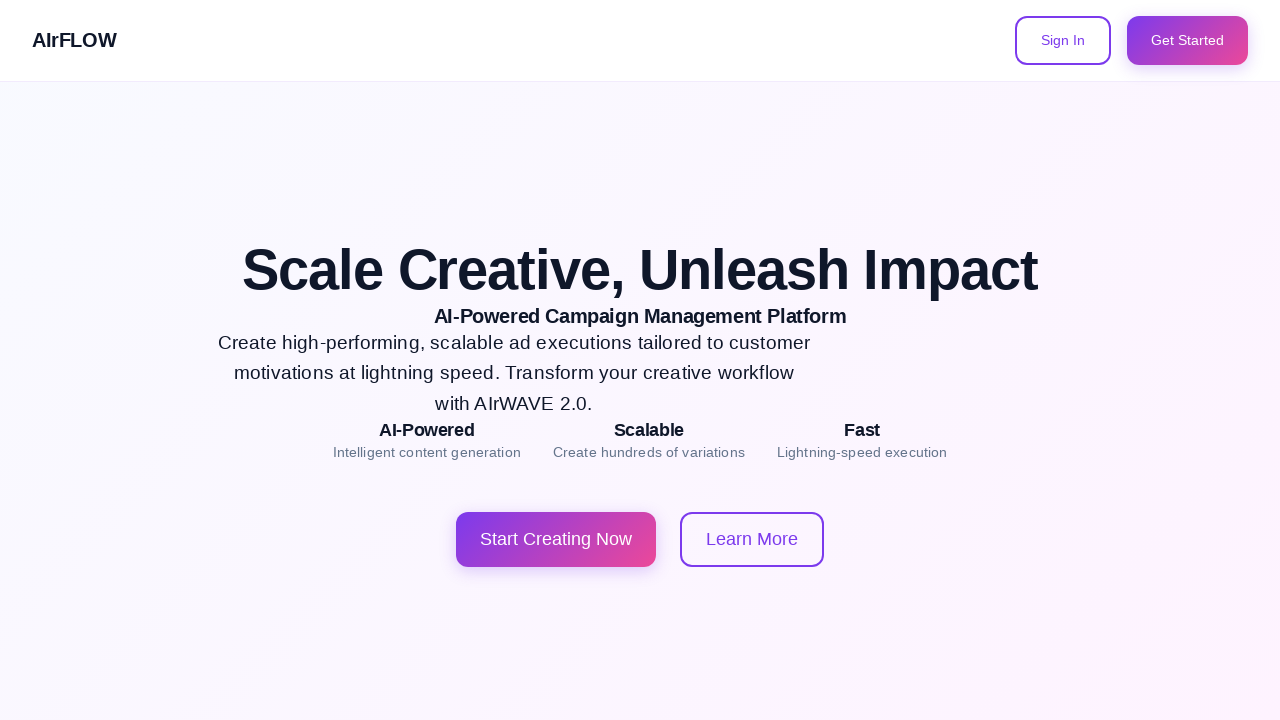

Set viewport to desktop (1920x1080)
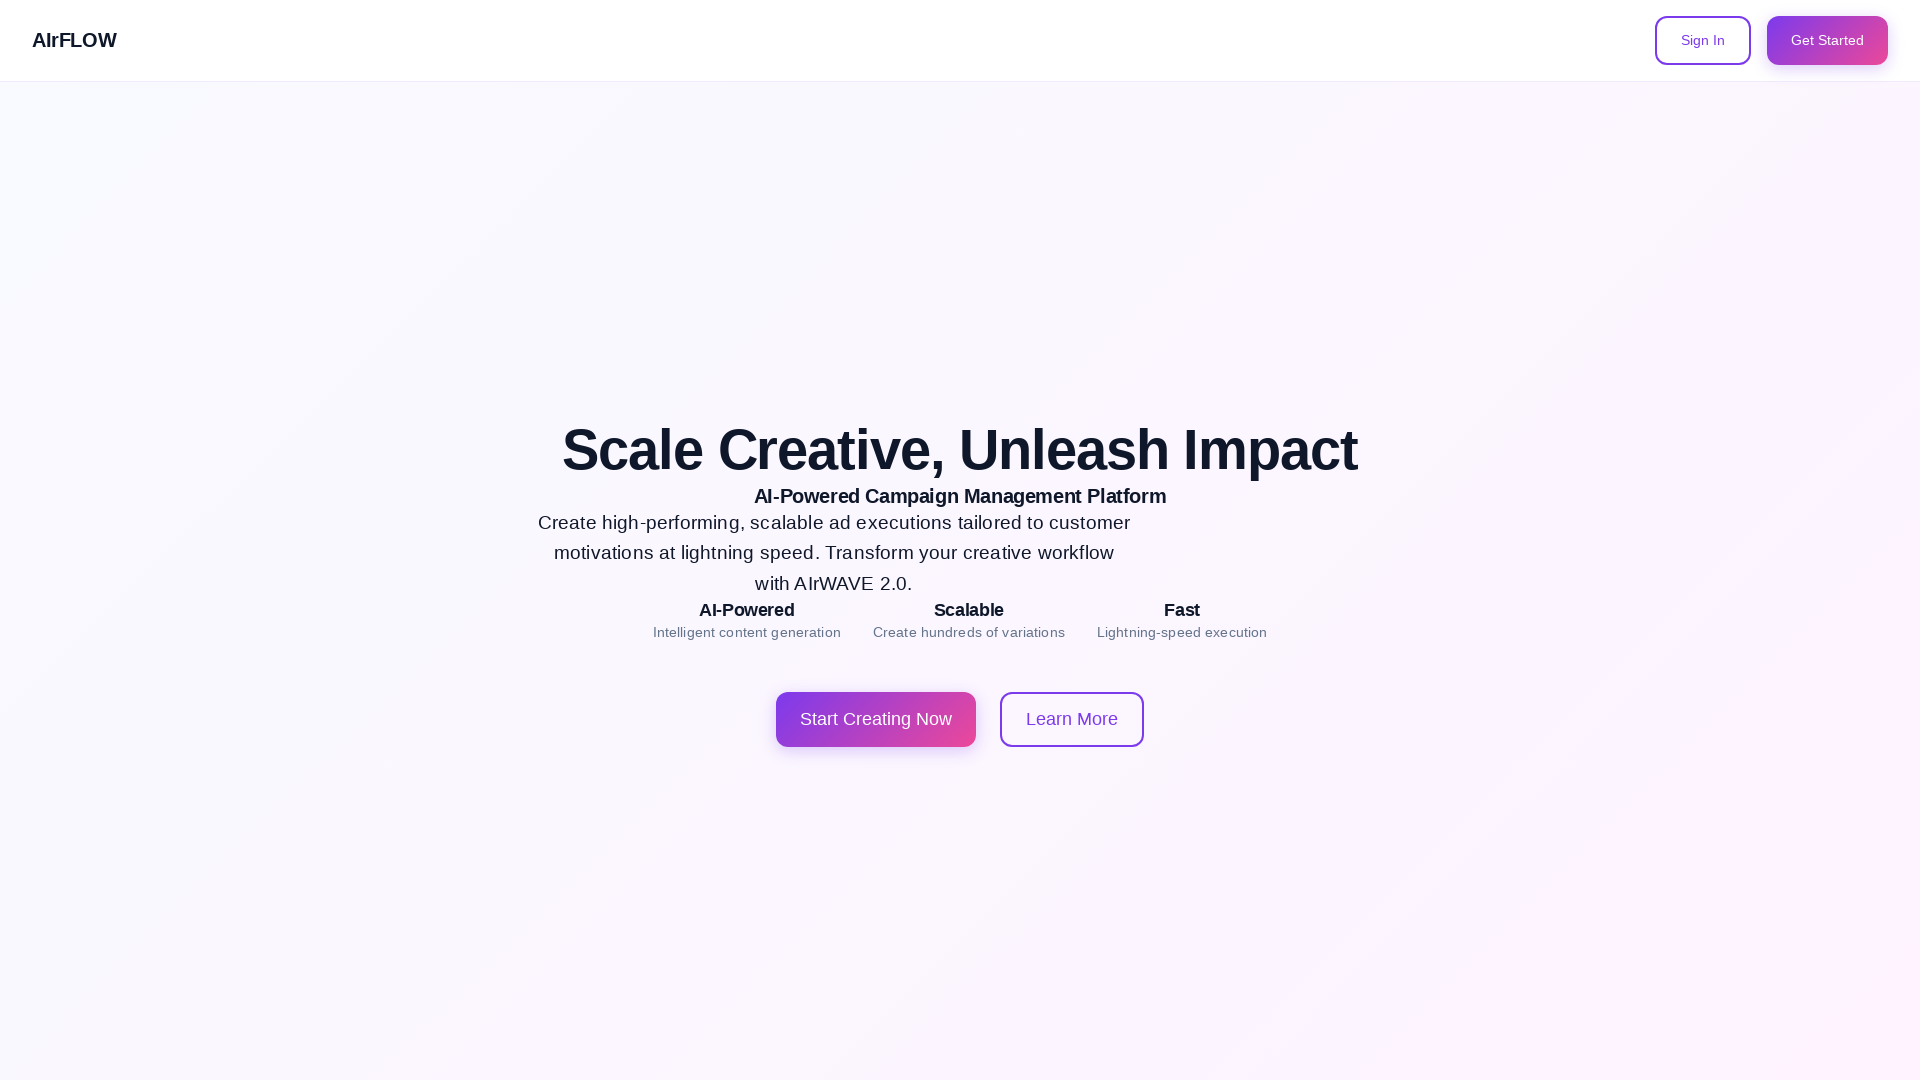

Waited 1 second for layout to adjust to desktop viewport
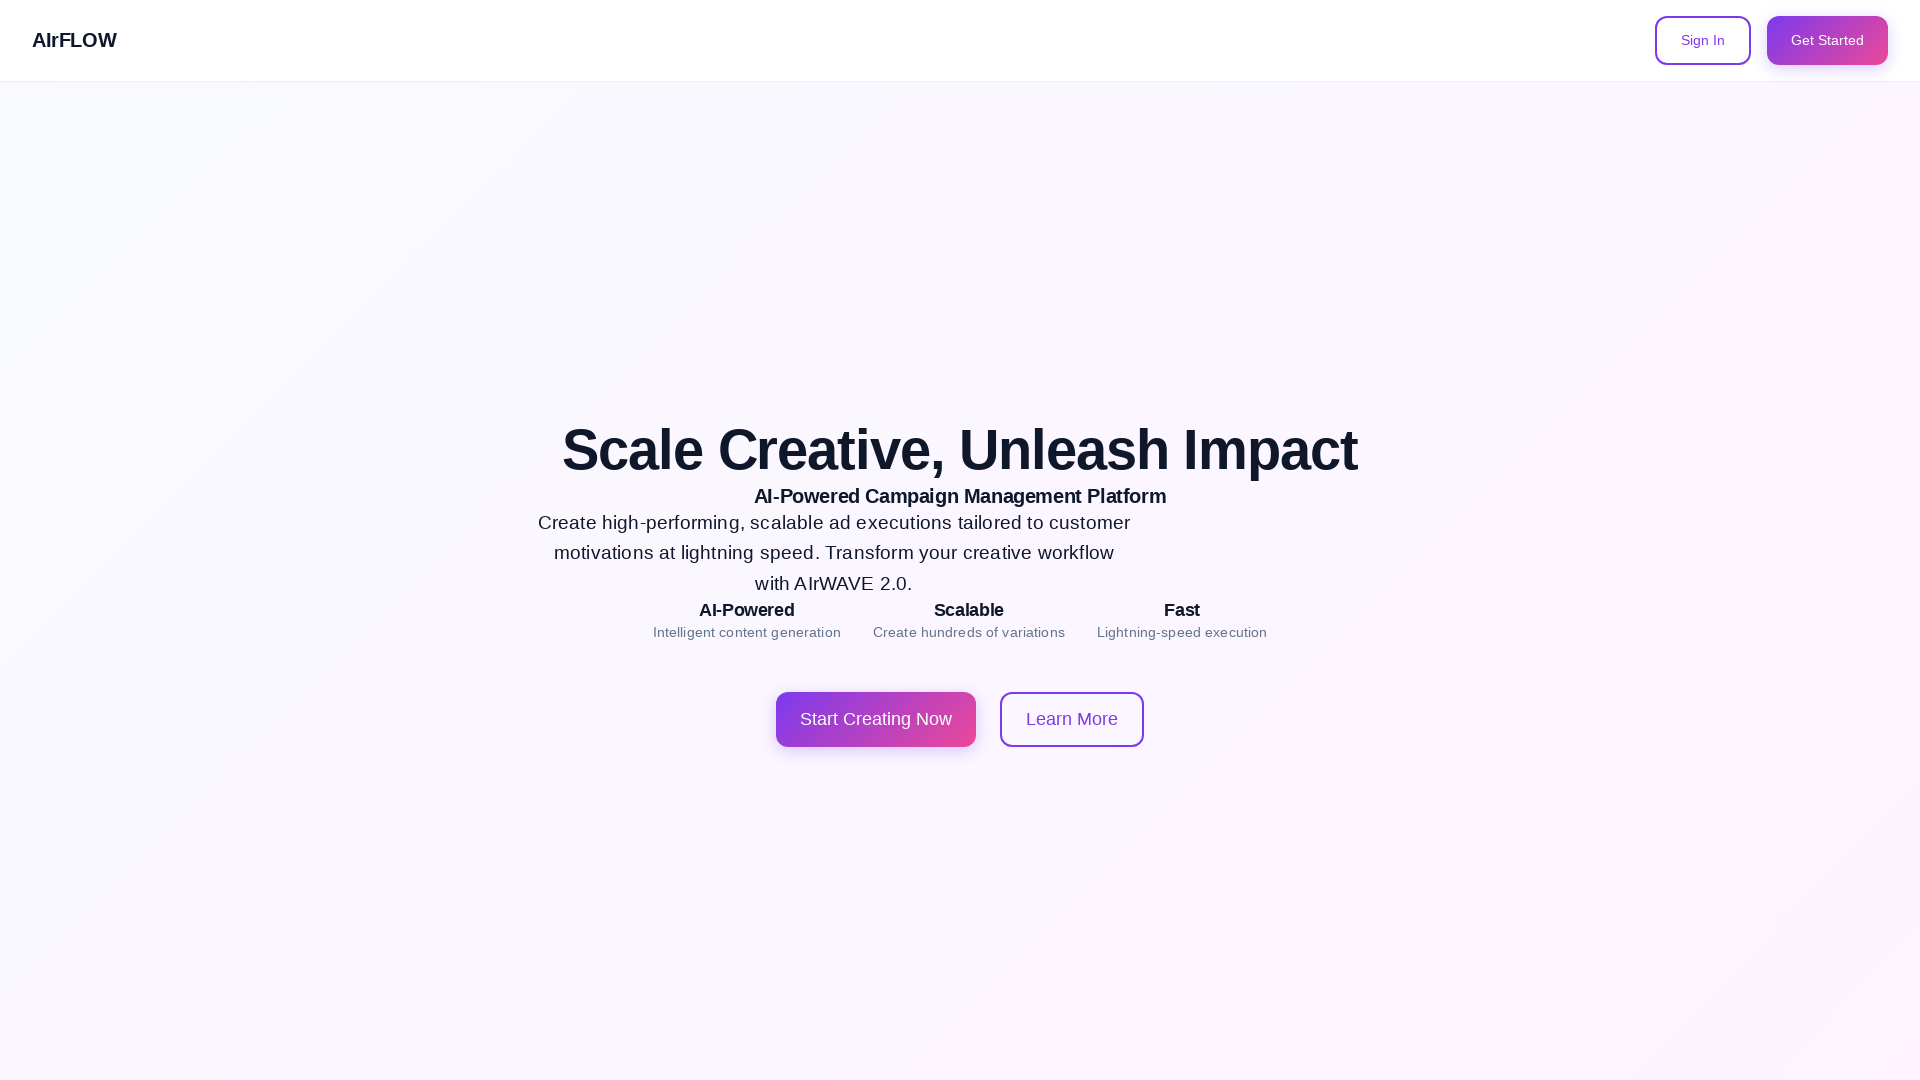

Set viewport to tablet (1024x768)
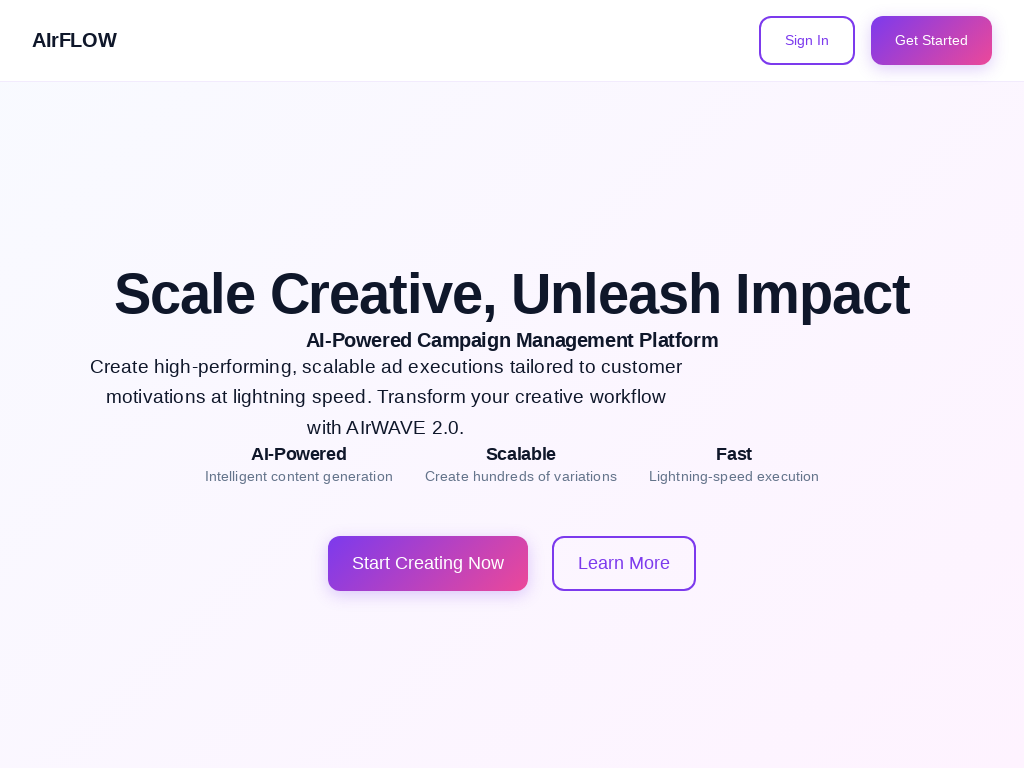

Waited 1 second for layout to adjust to tablet viewport
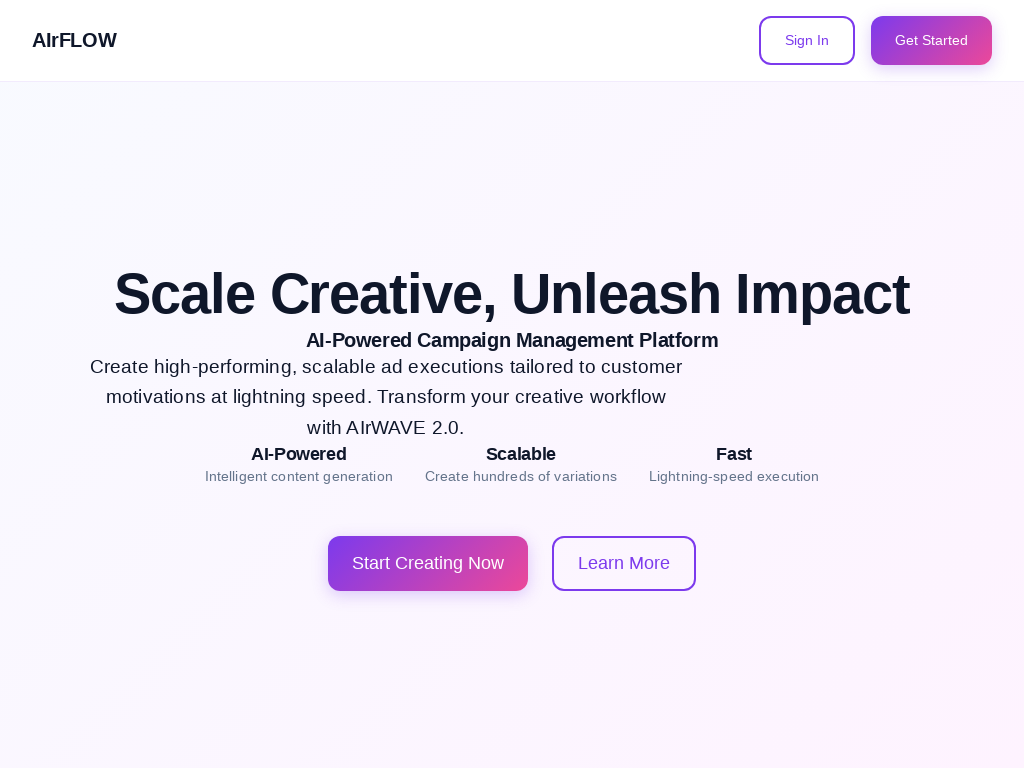

Set viewport to mobile (375x667)
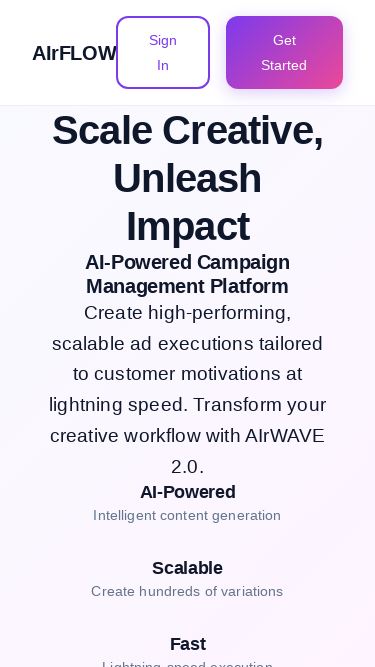

Waited 1 second for layout to adjust to mobile viewport
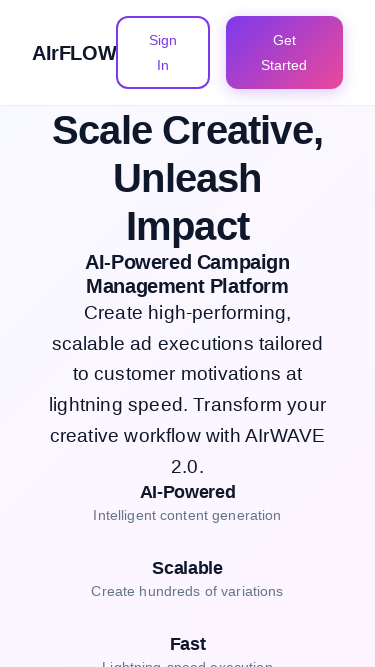

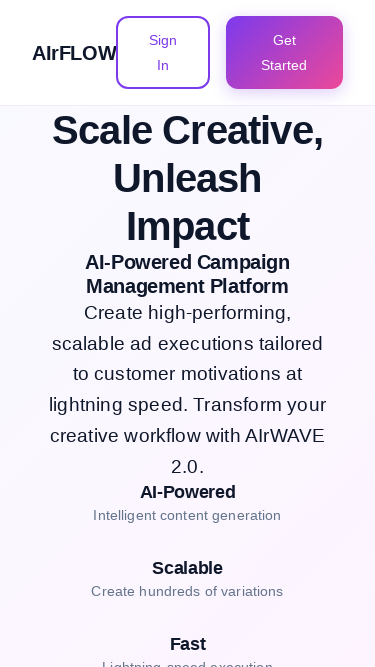